Tests submitting single file upload form without selecting a file to validate error message

Starting URL: https://testautomationpractice.blogspot.com/

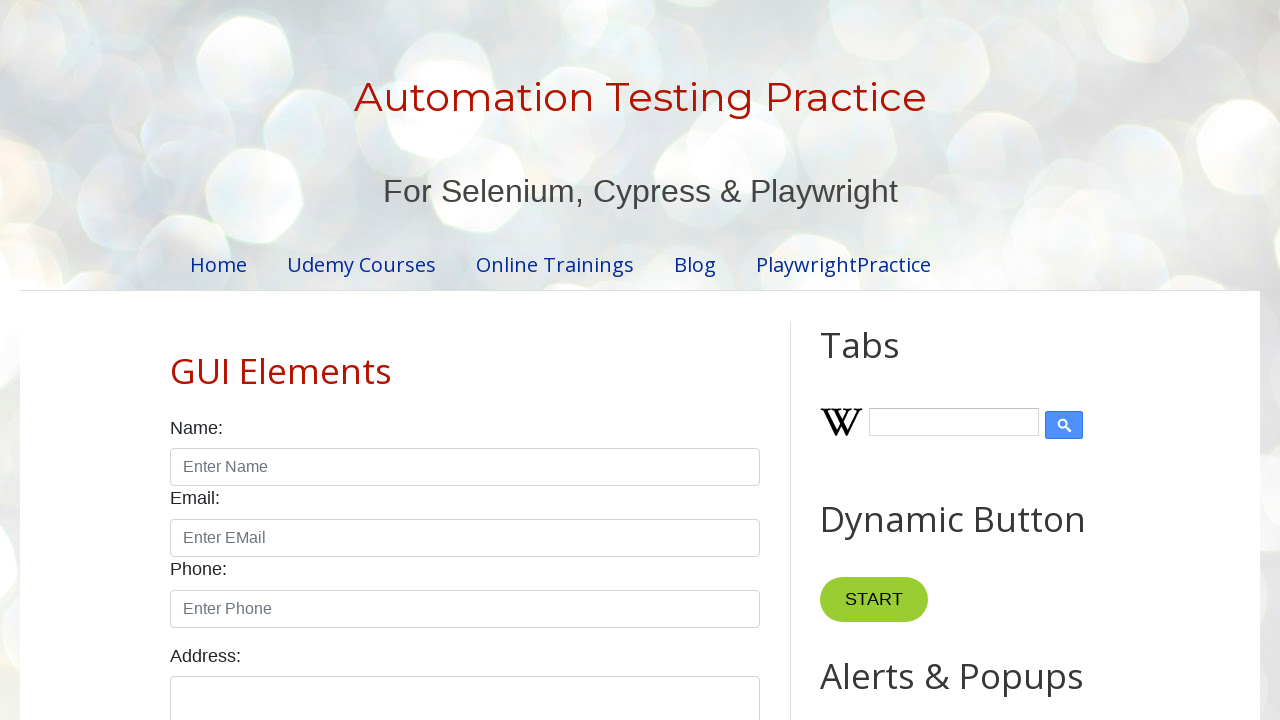

Clicked 'Upload Single File' button without selecting a file at (578, 361) on internal:role=button[name="Upload Single File"i]
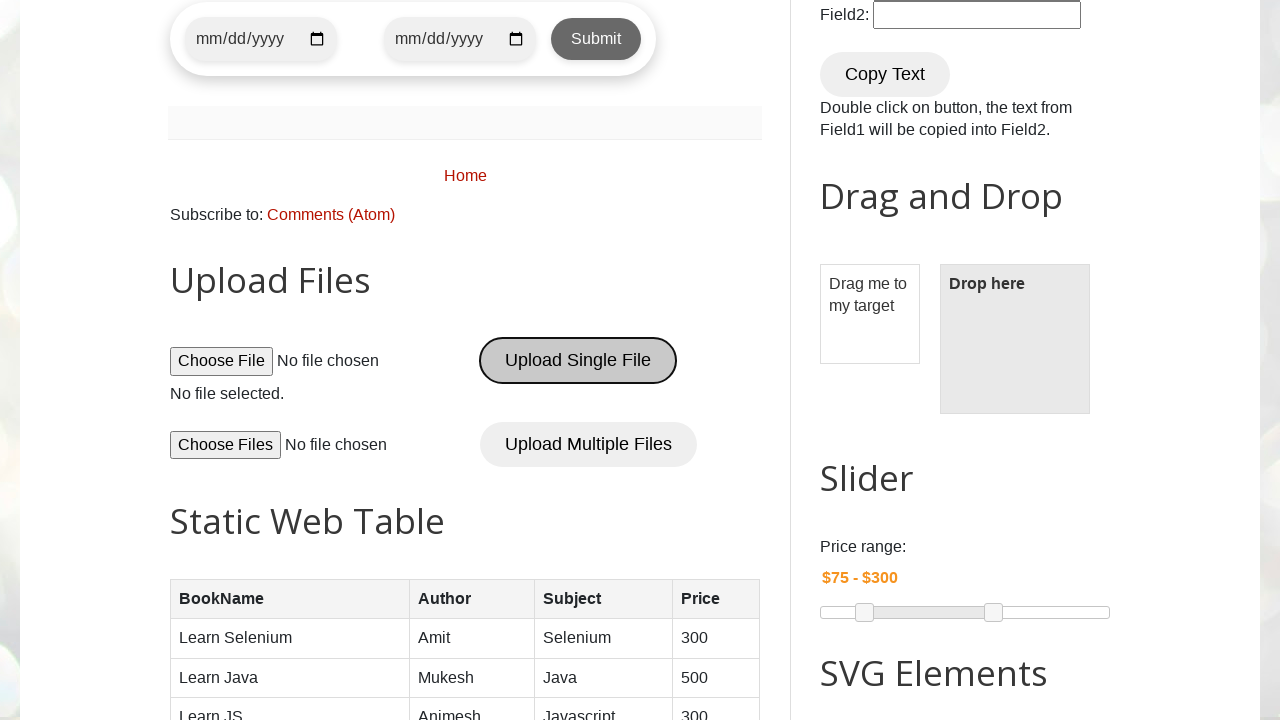

Validation error message appeared after submitting form without file selection
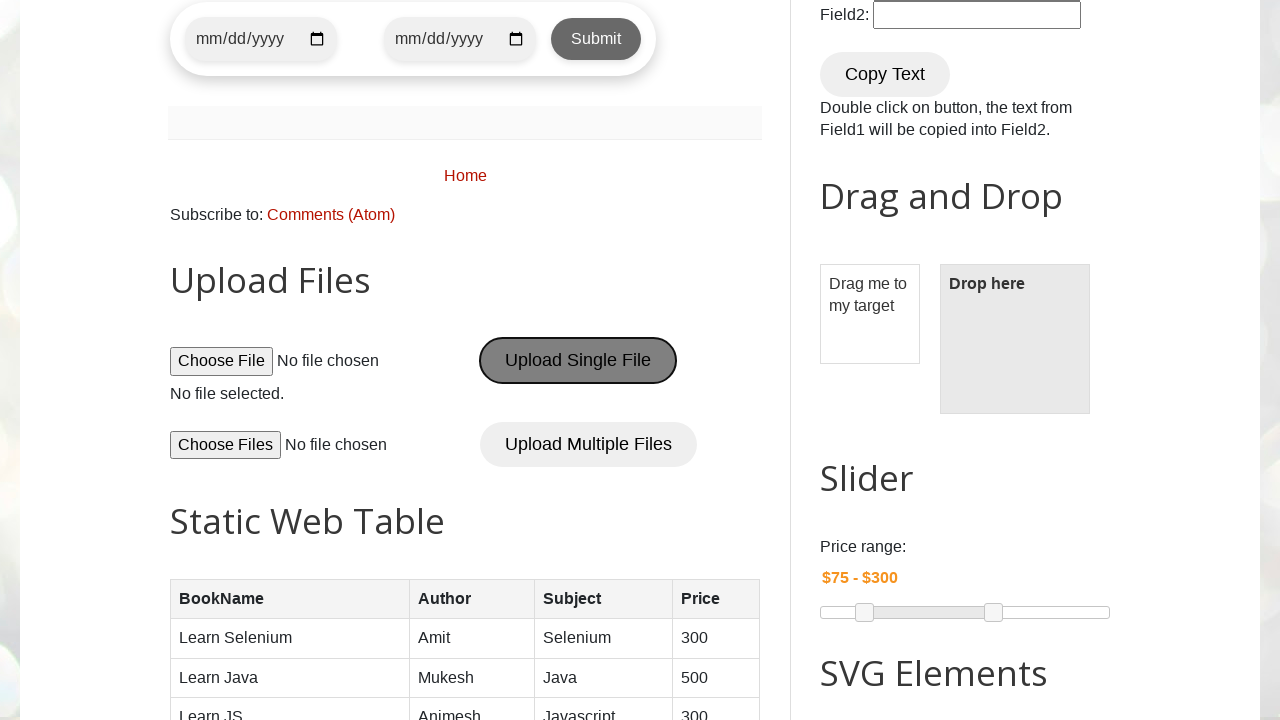

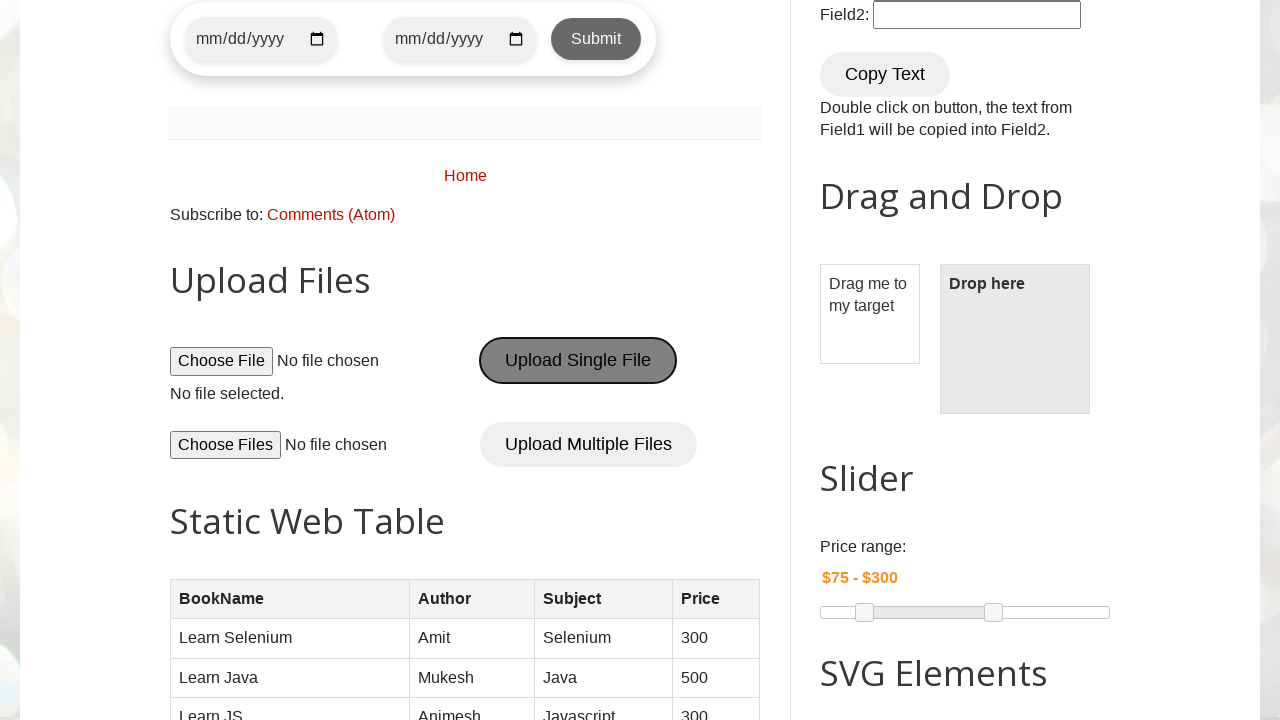